Tests the flight booking process by selecting departure and arrival cities, choosing a flight, and completing the purchase form

Starting URL: https://blazedemo.com/

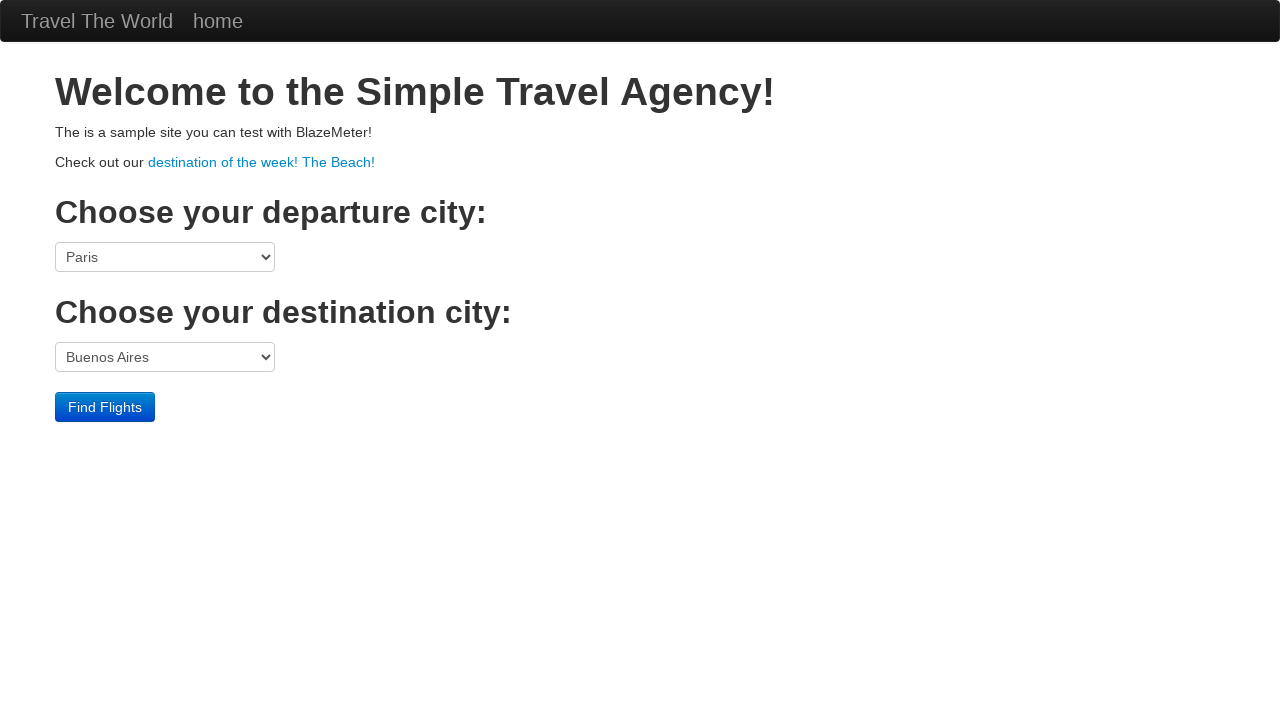

Clicked departure city dropdown at (165, 257) on select[name='fromPort']
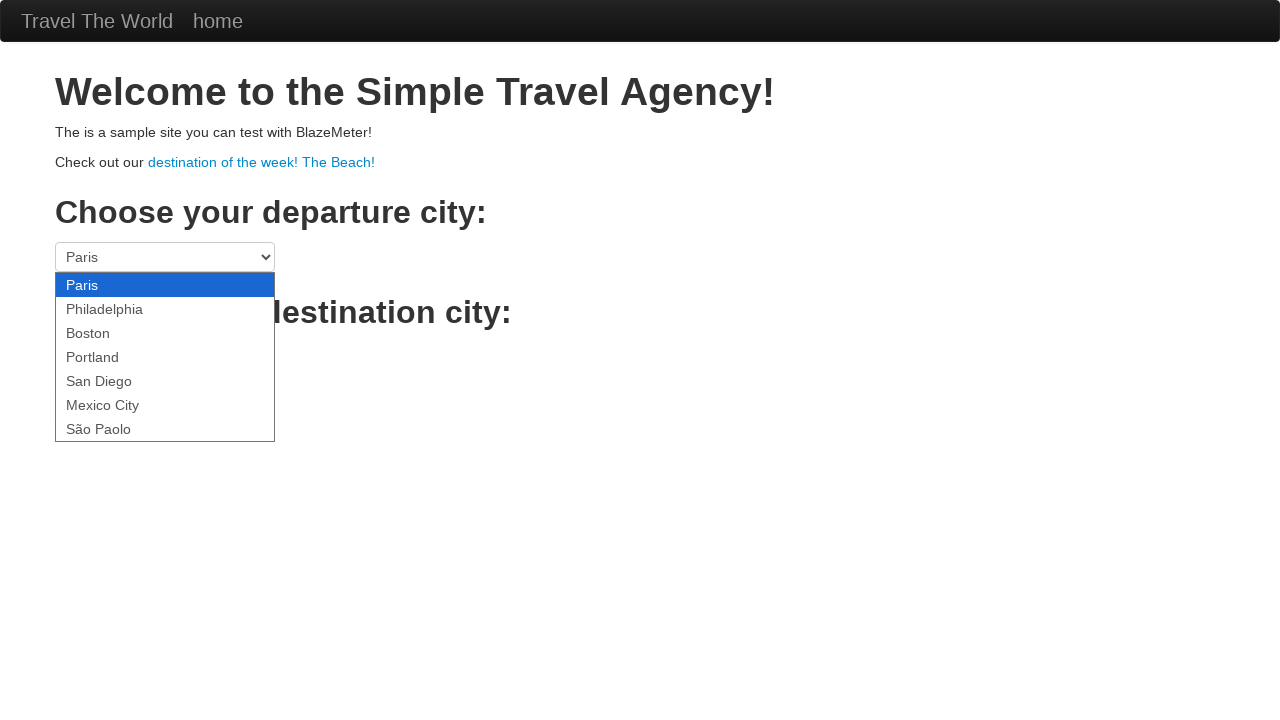

Selected São Paolo as departure city on select[name='fromPort']
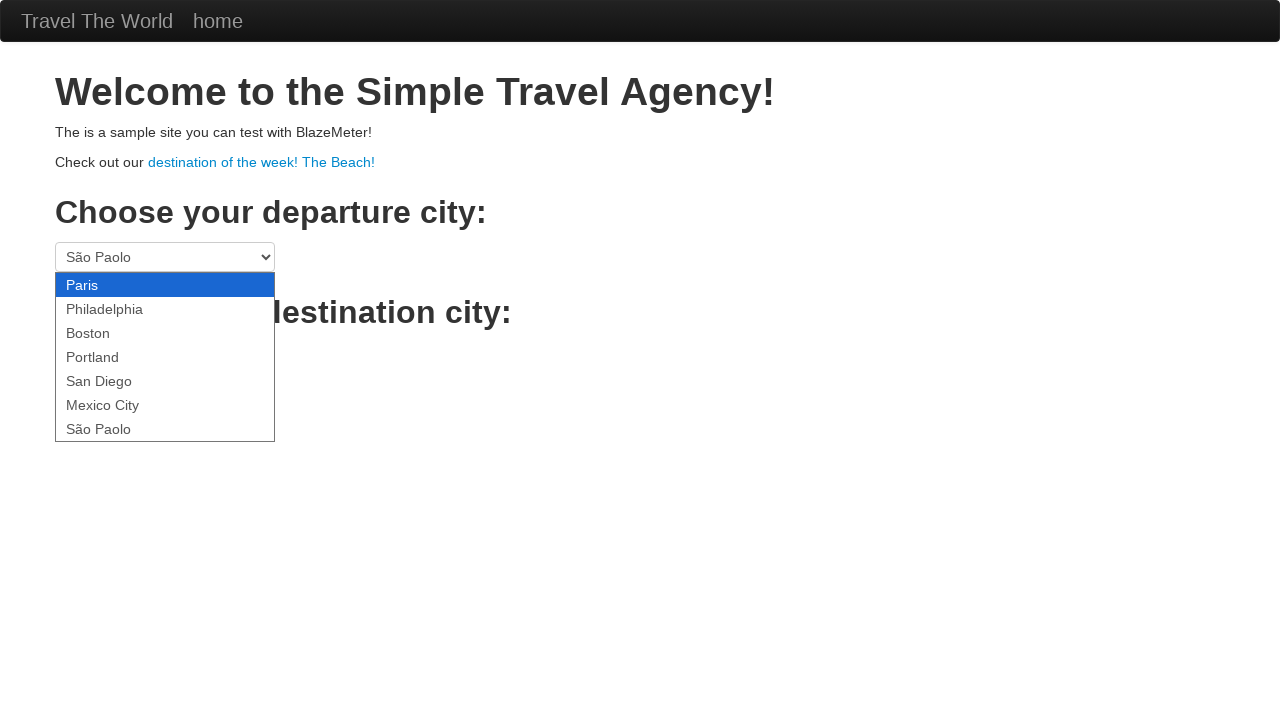

Clicked destination city dropdown at (165, 357) on select[name='toPort']
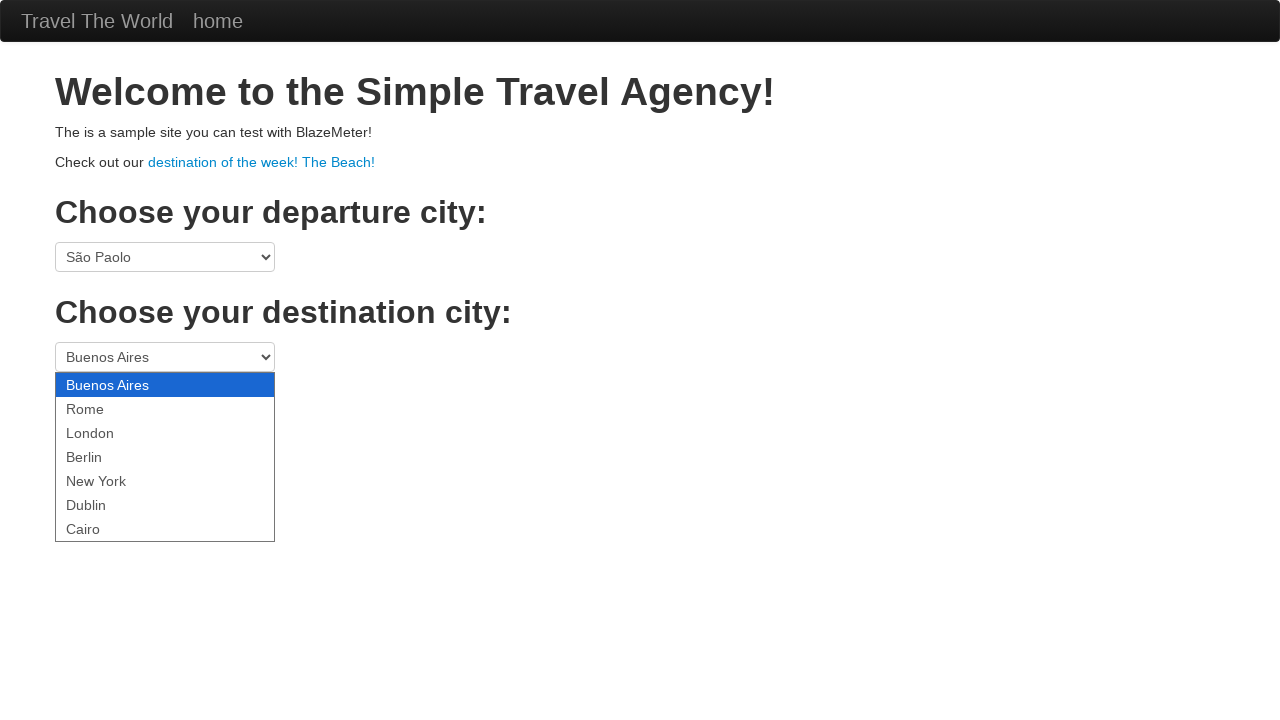

Selected New York as destination city on select[name='toPort']
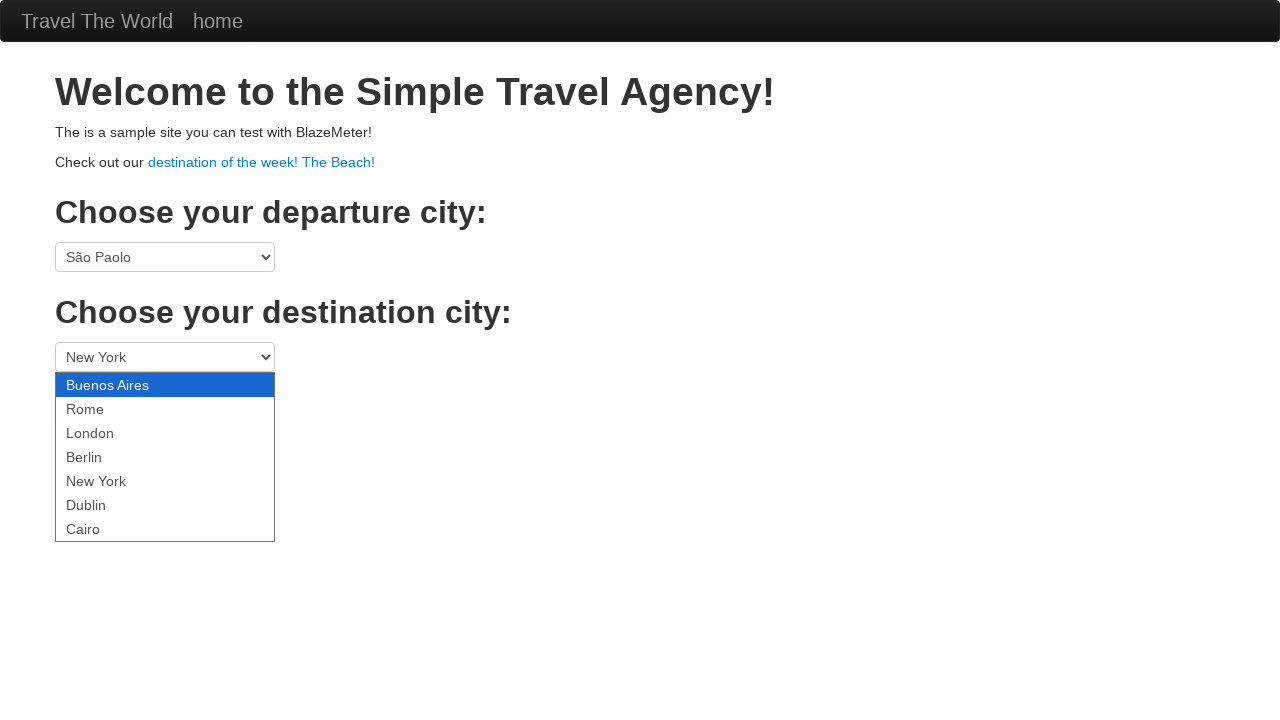

Clicked Find Flights button at (105, 407) on .btn-primary
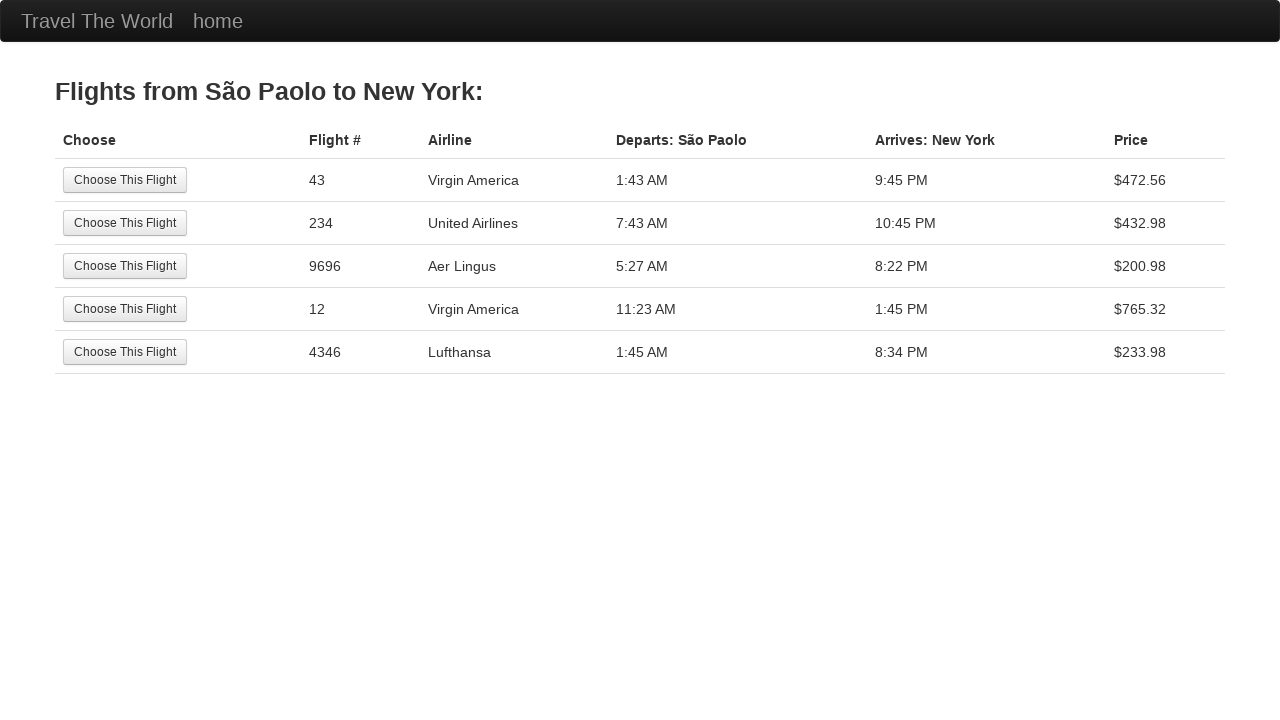

Selected first flight option at (125, 180) on tr:nth-child(1) .btn
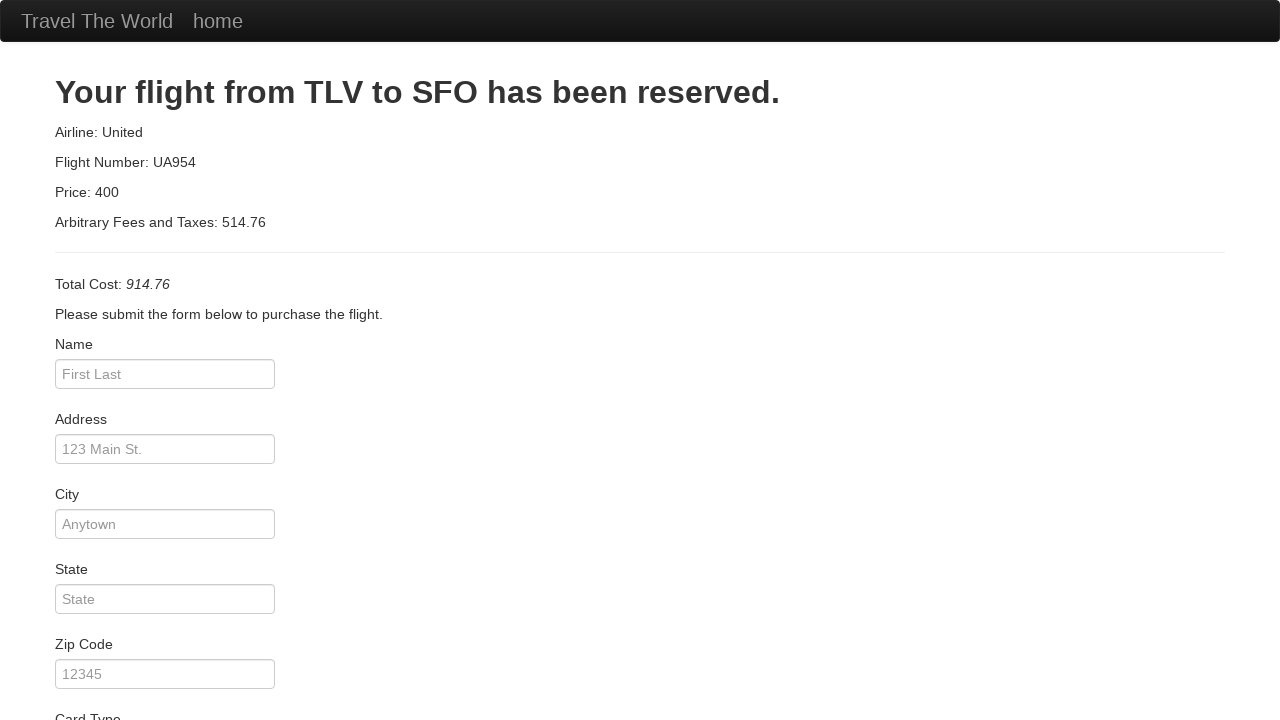

Clicked passenger name input field at (165, 374) on #inputName
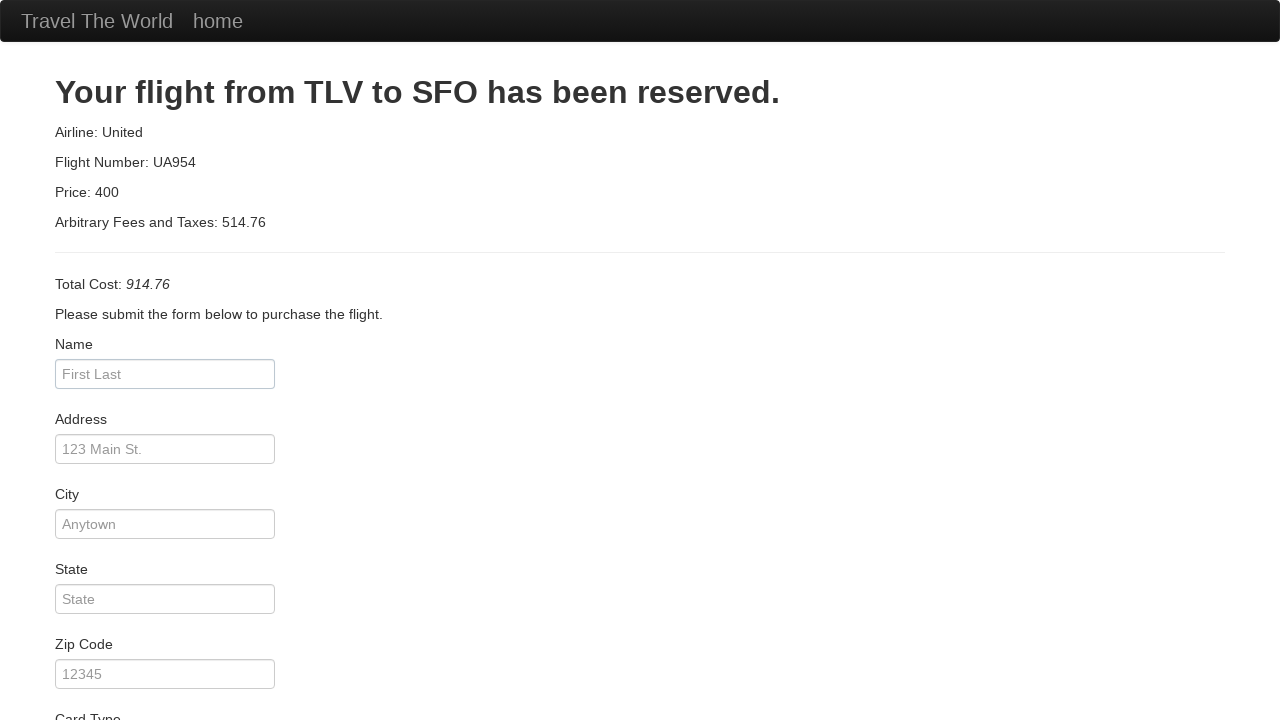

Entered passenger name 'Juca' on #inputName
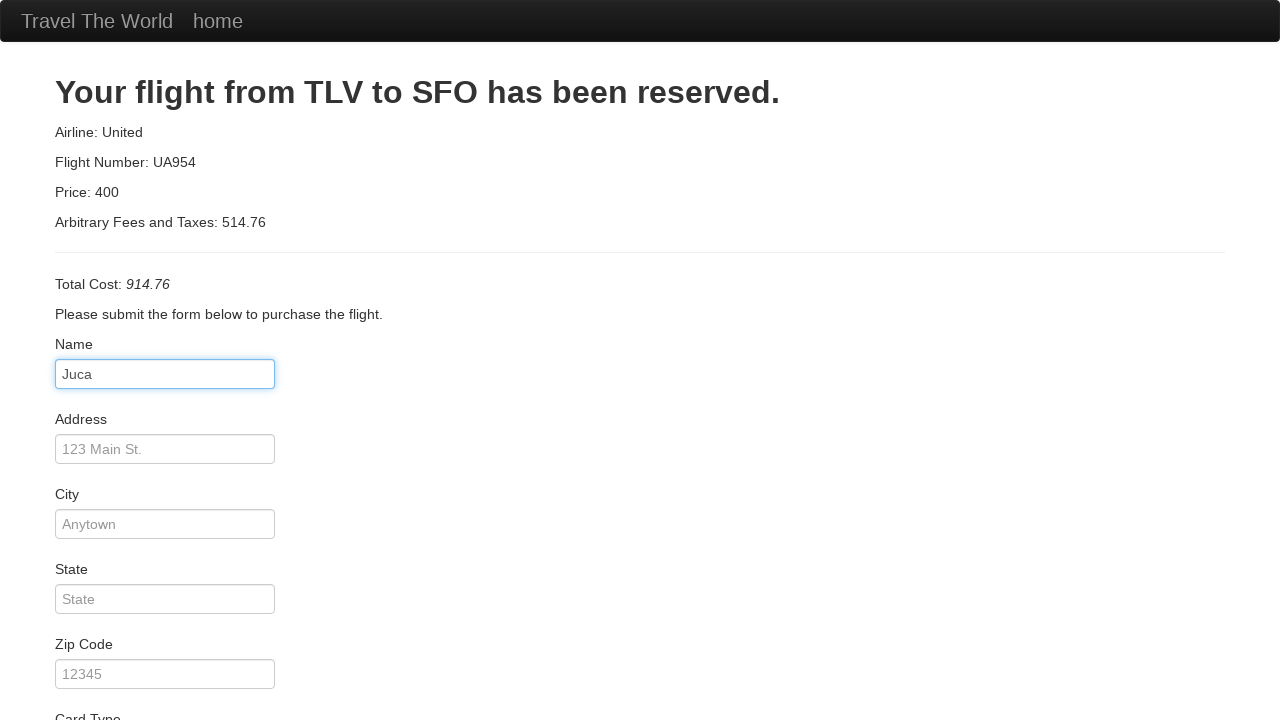

Clicked address field at (165, 449) on #address
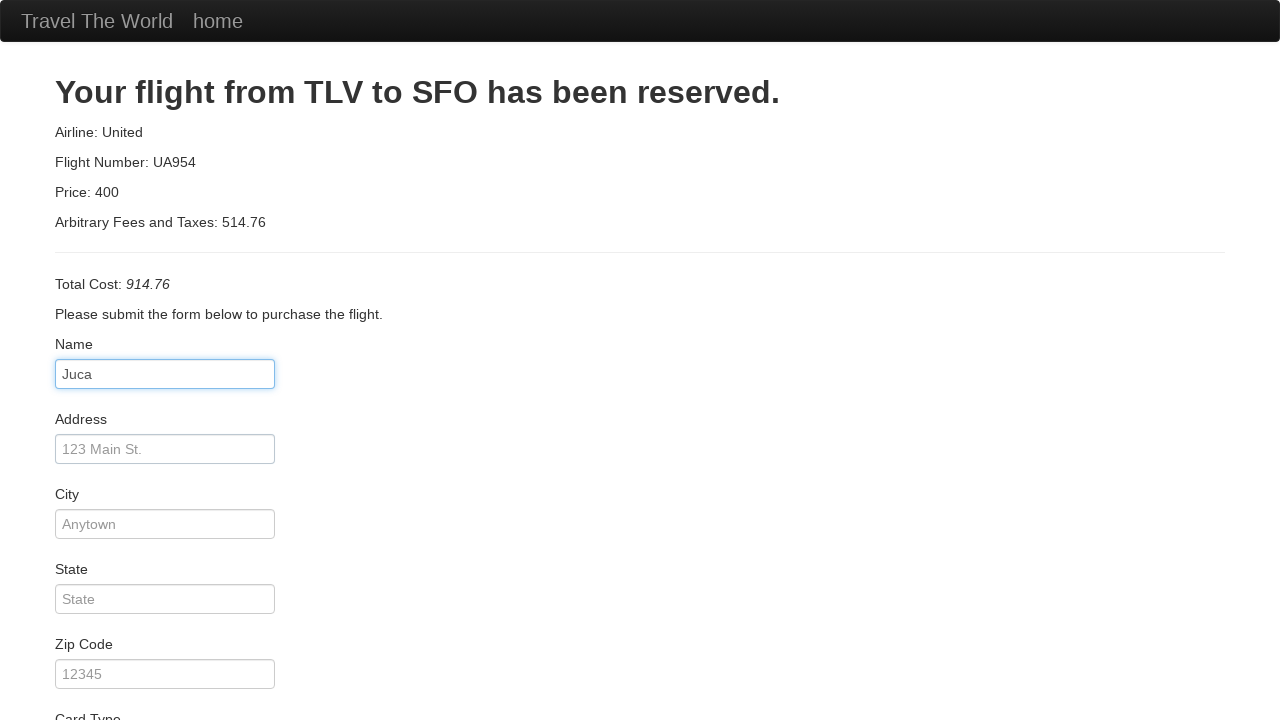

Clicked card type dropdown at (165, 360) on #cardType
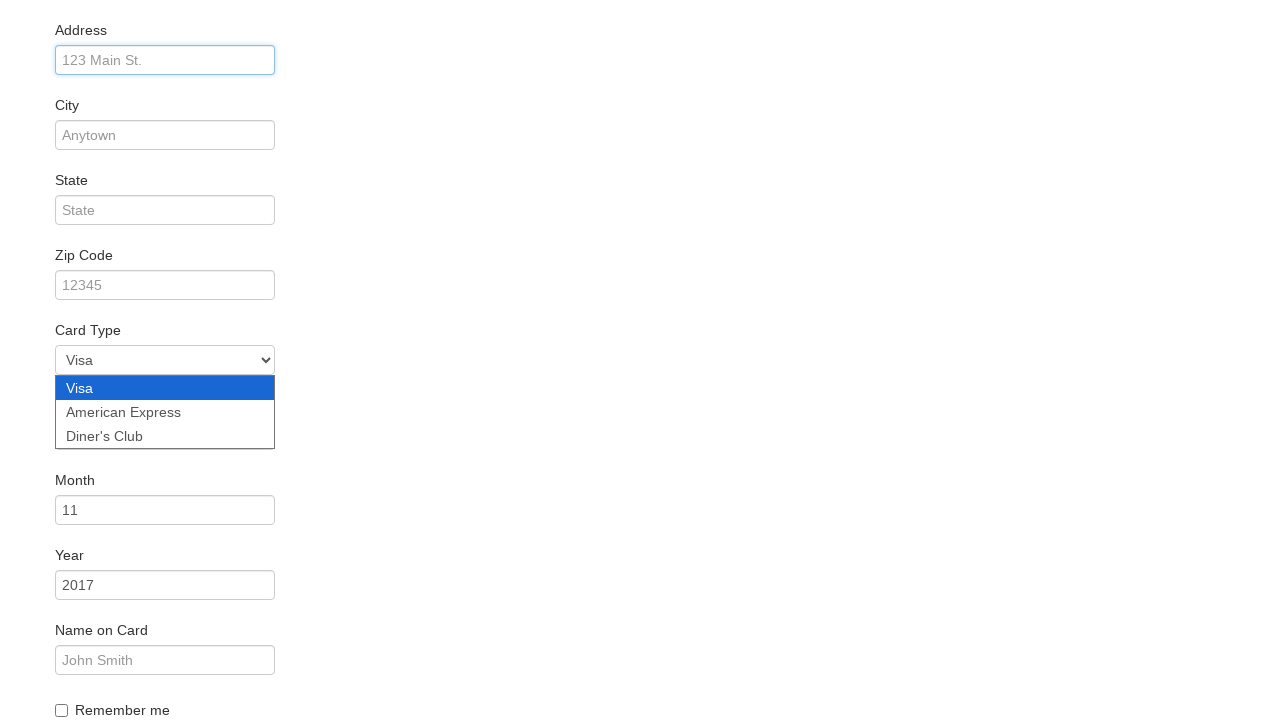

Selected American Express as card type on #cardType
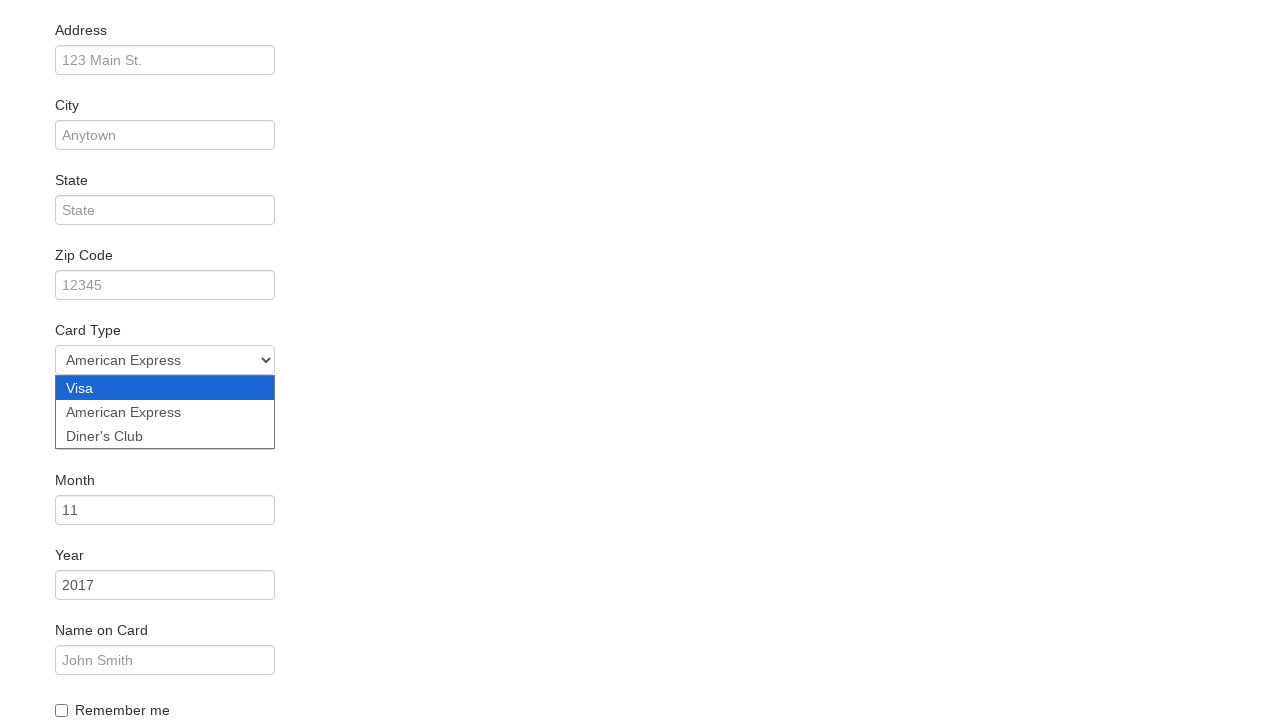

Checked Remember Me checkbox at (62, 710) on #rememberMe
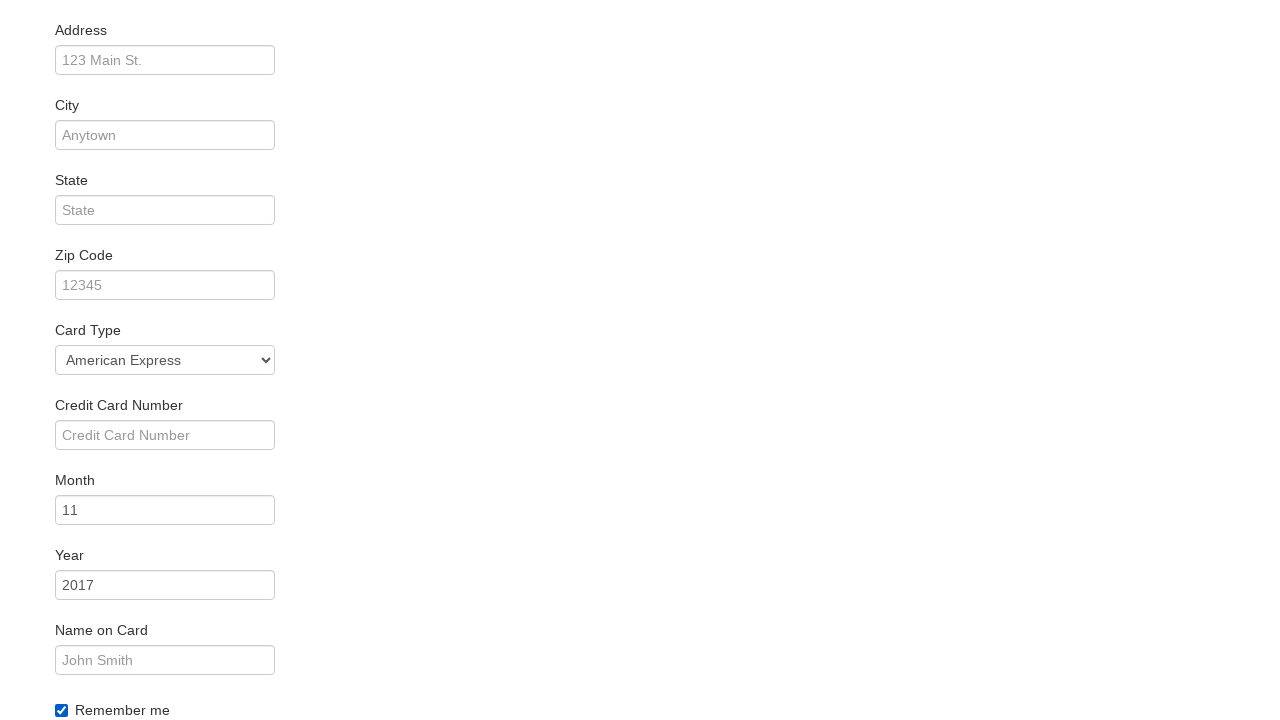

Clicked Purchase Flight button at (118, 685) on .btn-primary
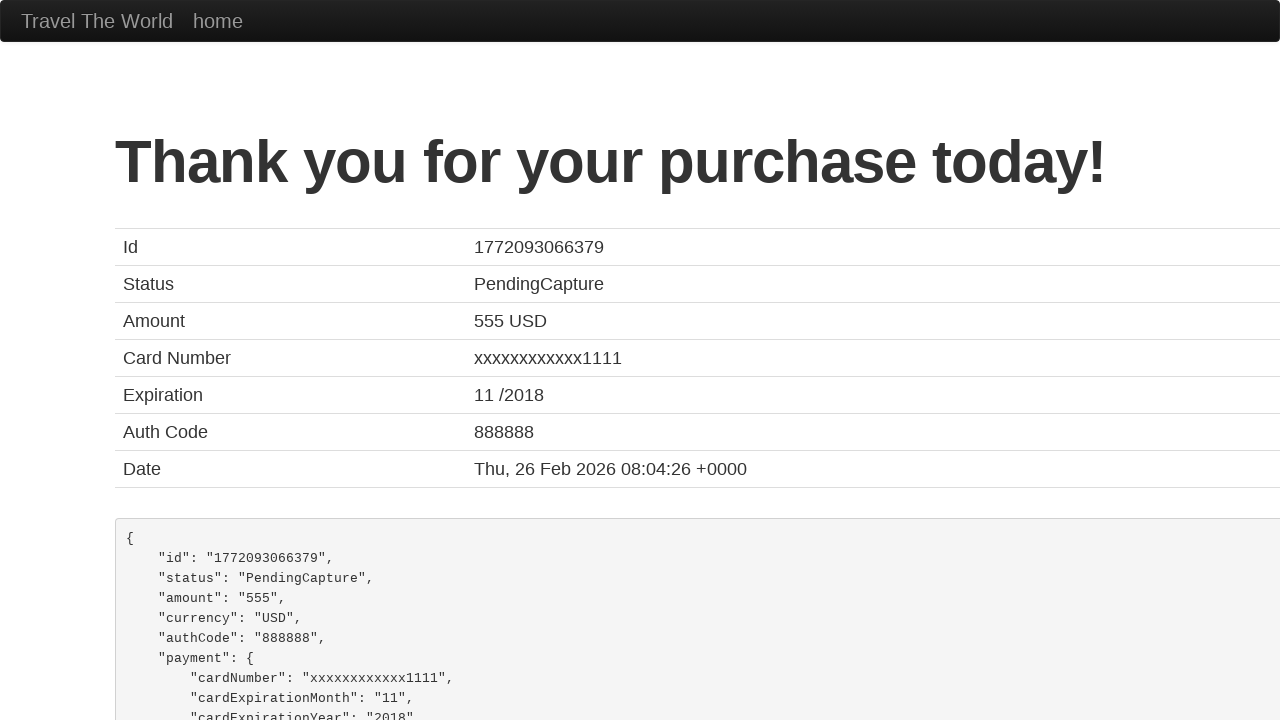

Purchase confirmation message appeared
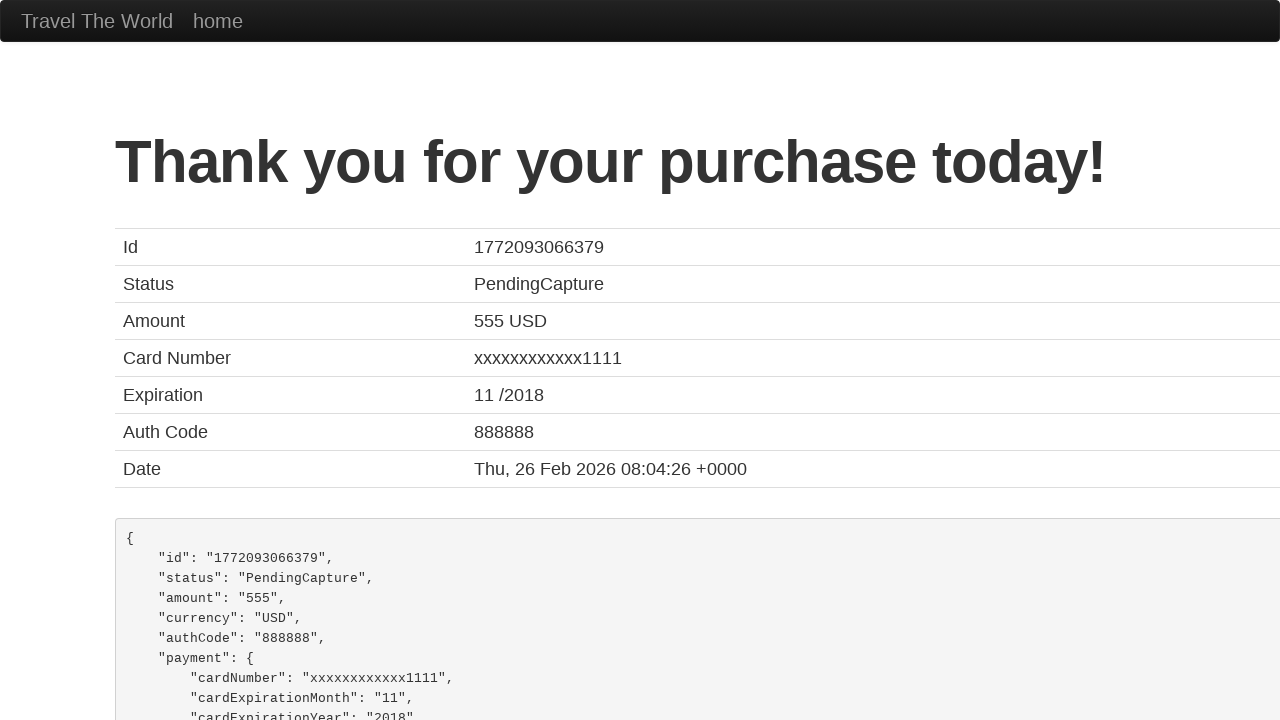

Verified flight price of 555 USD in confirmation
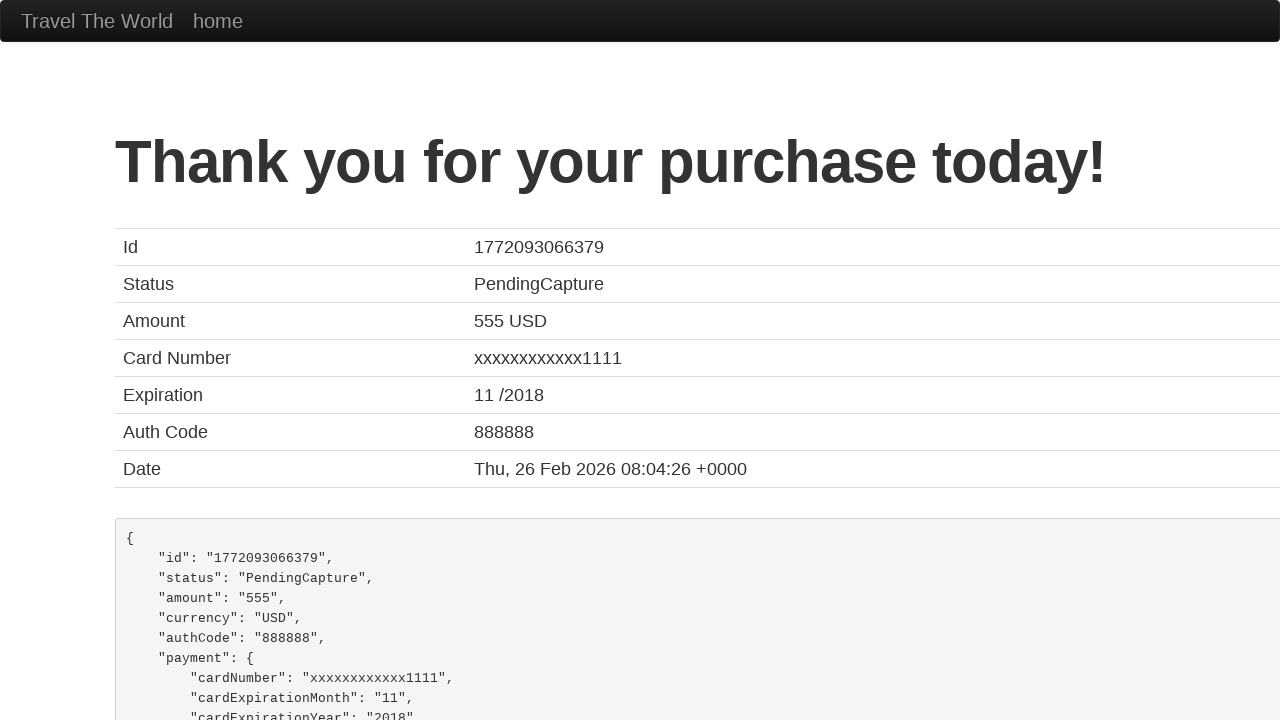

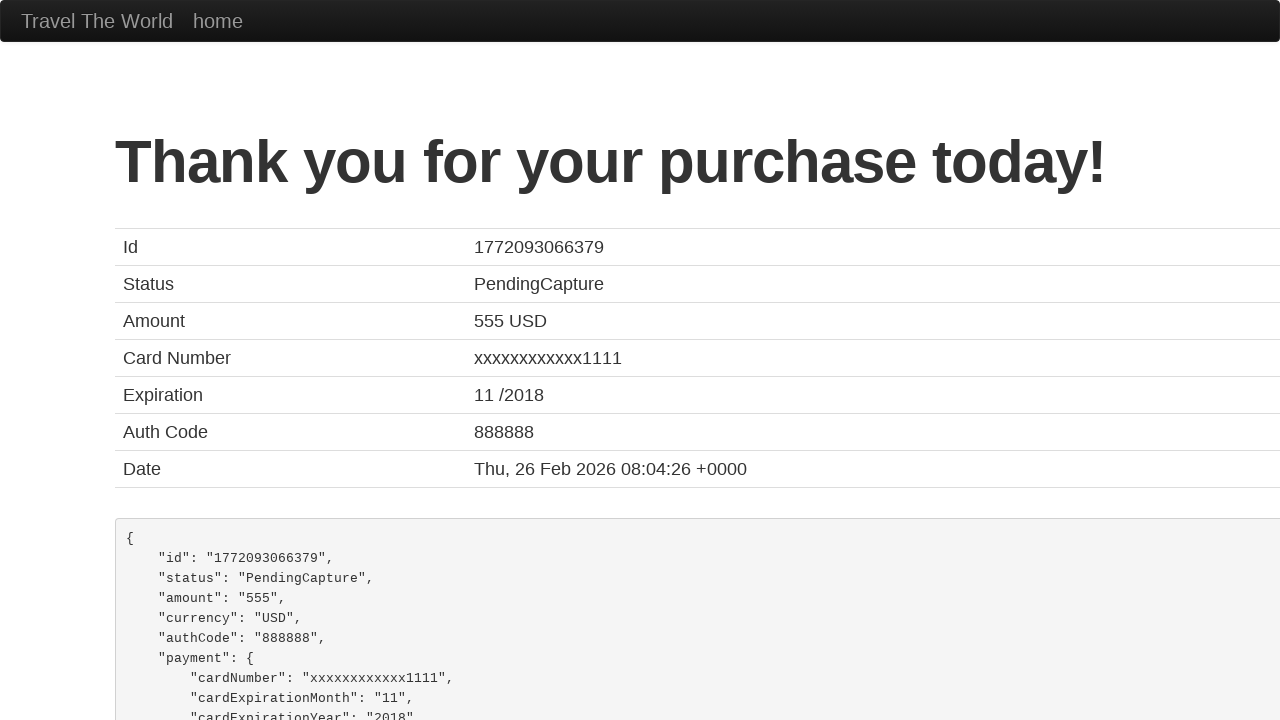